Opens and navigates to a demo registration page on a public automation testing practice website, maximizing the browser window.

Starting URL: http://demo.automationtesting.in/Register.html

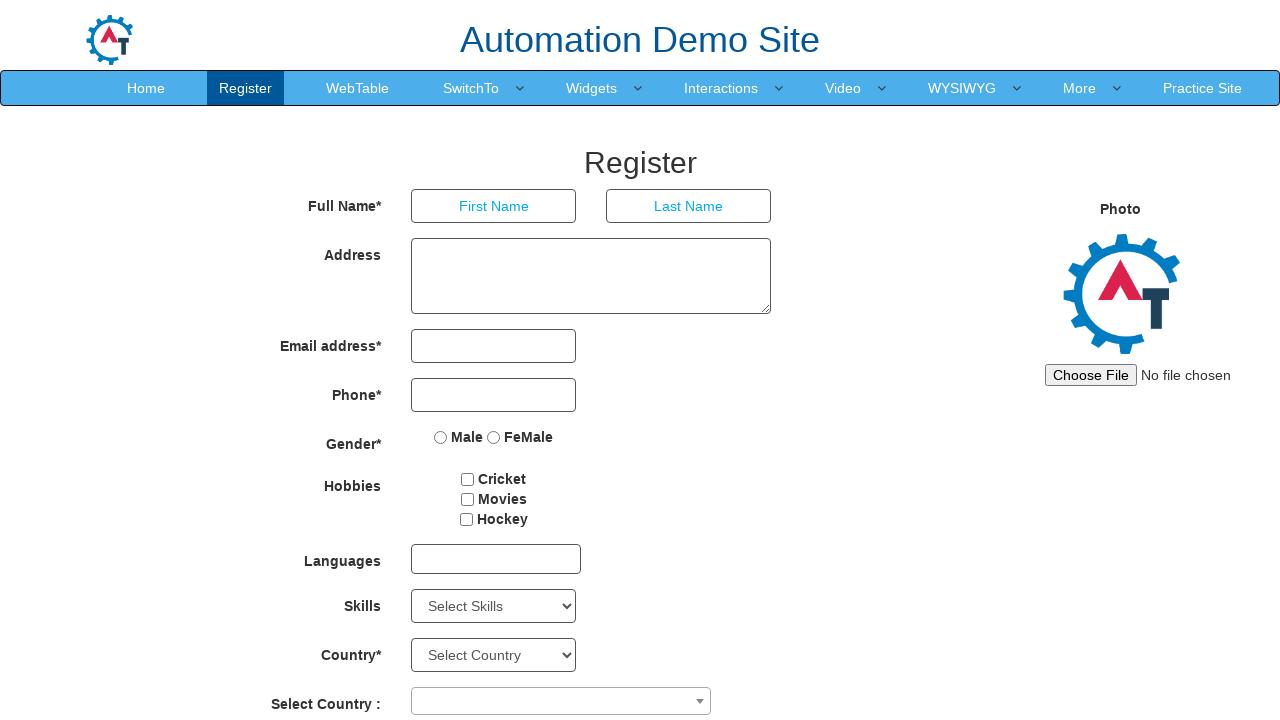

Set viewport size to 1920x1080 to maximize browser window
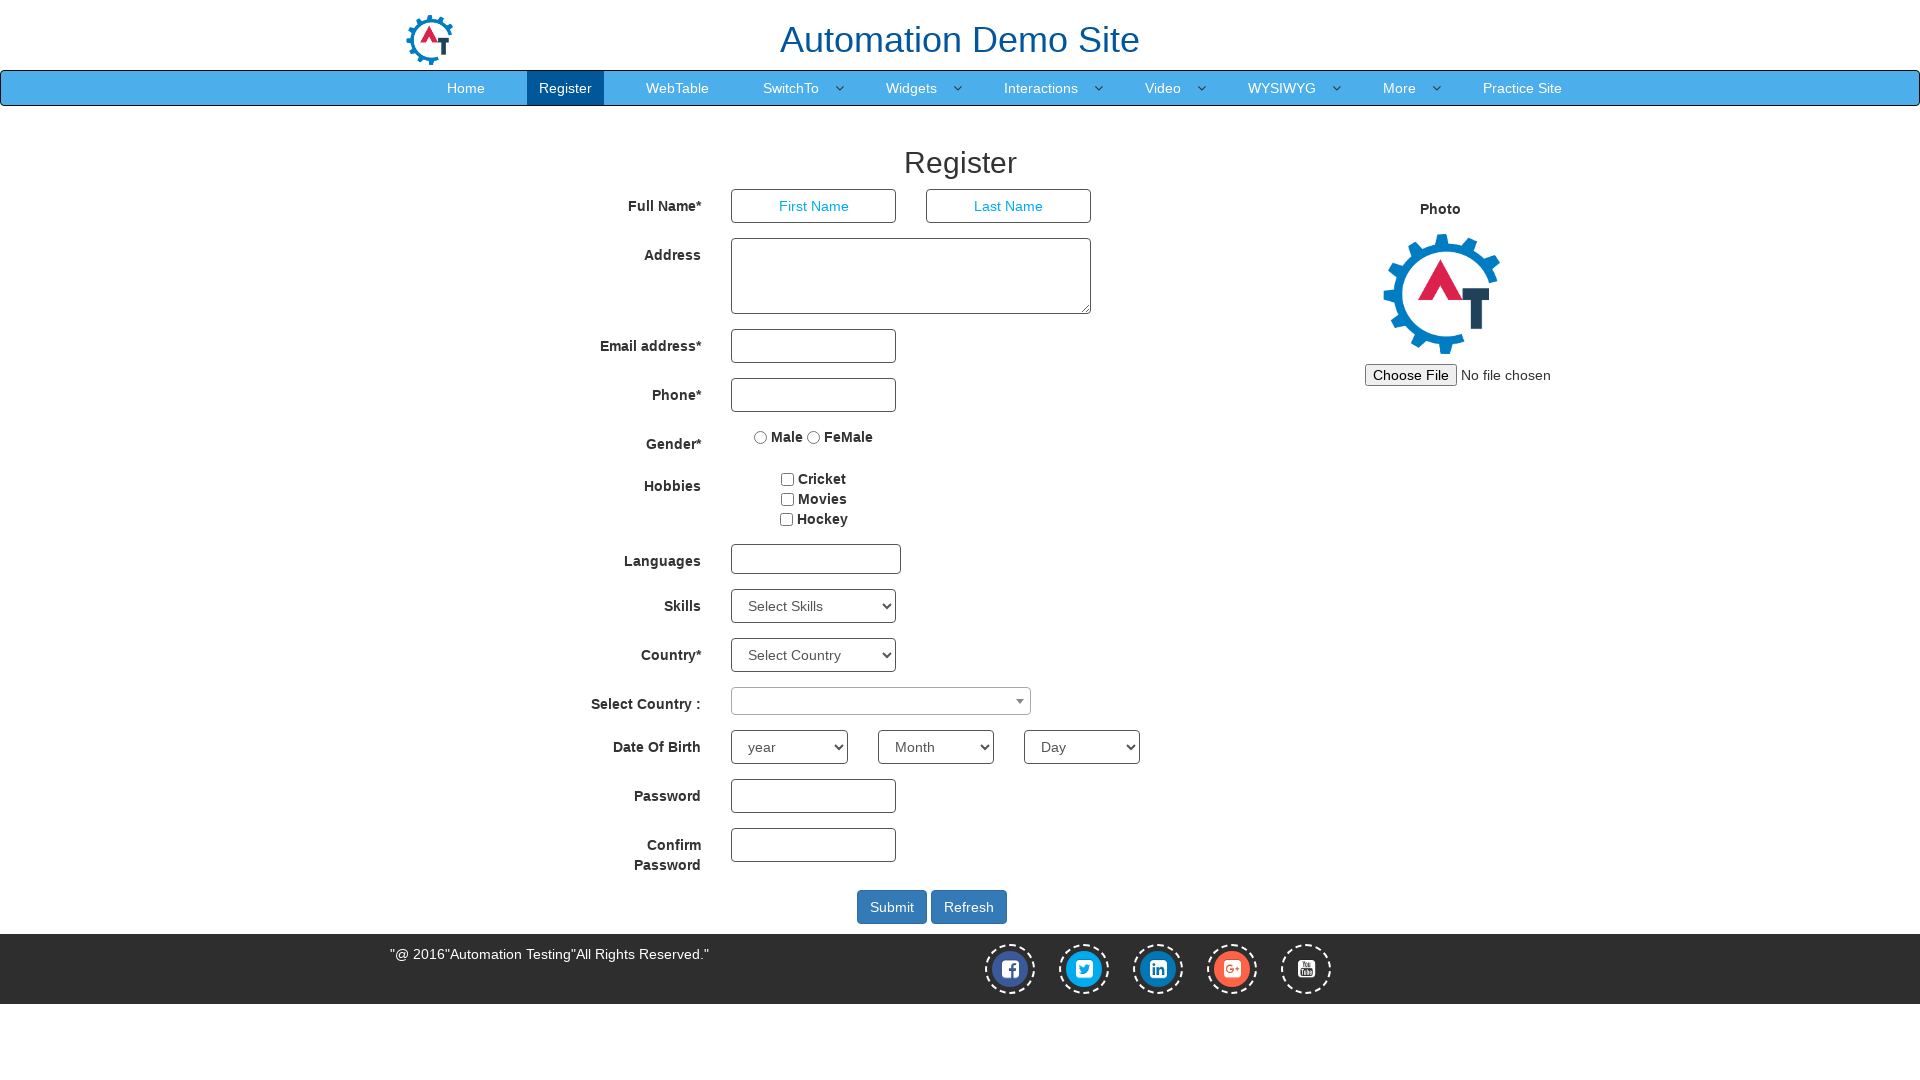

Registration page loaded and DOM content is ready
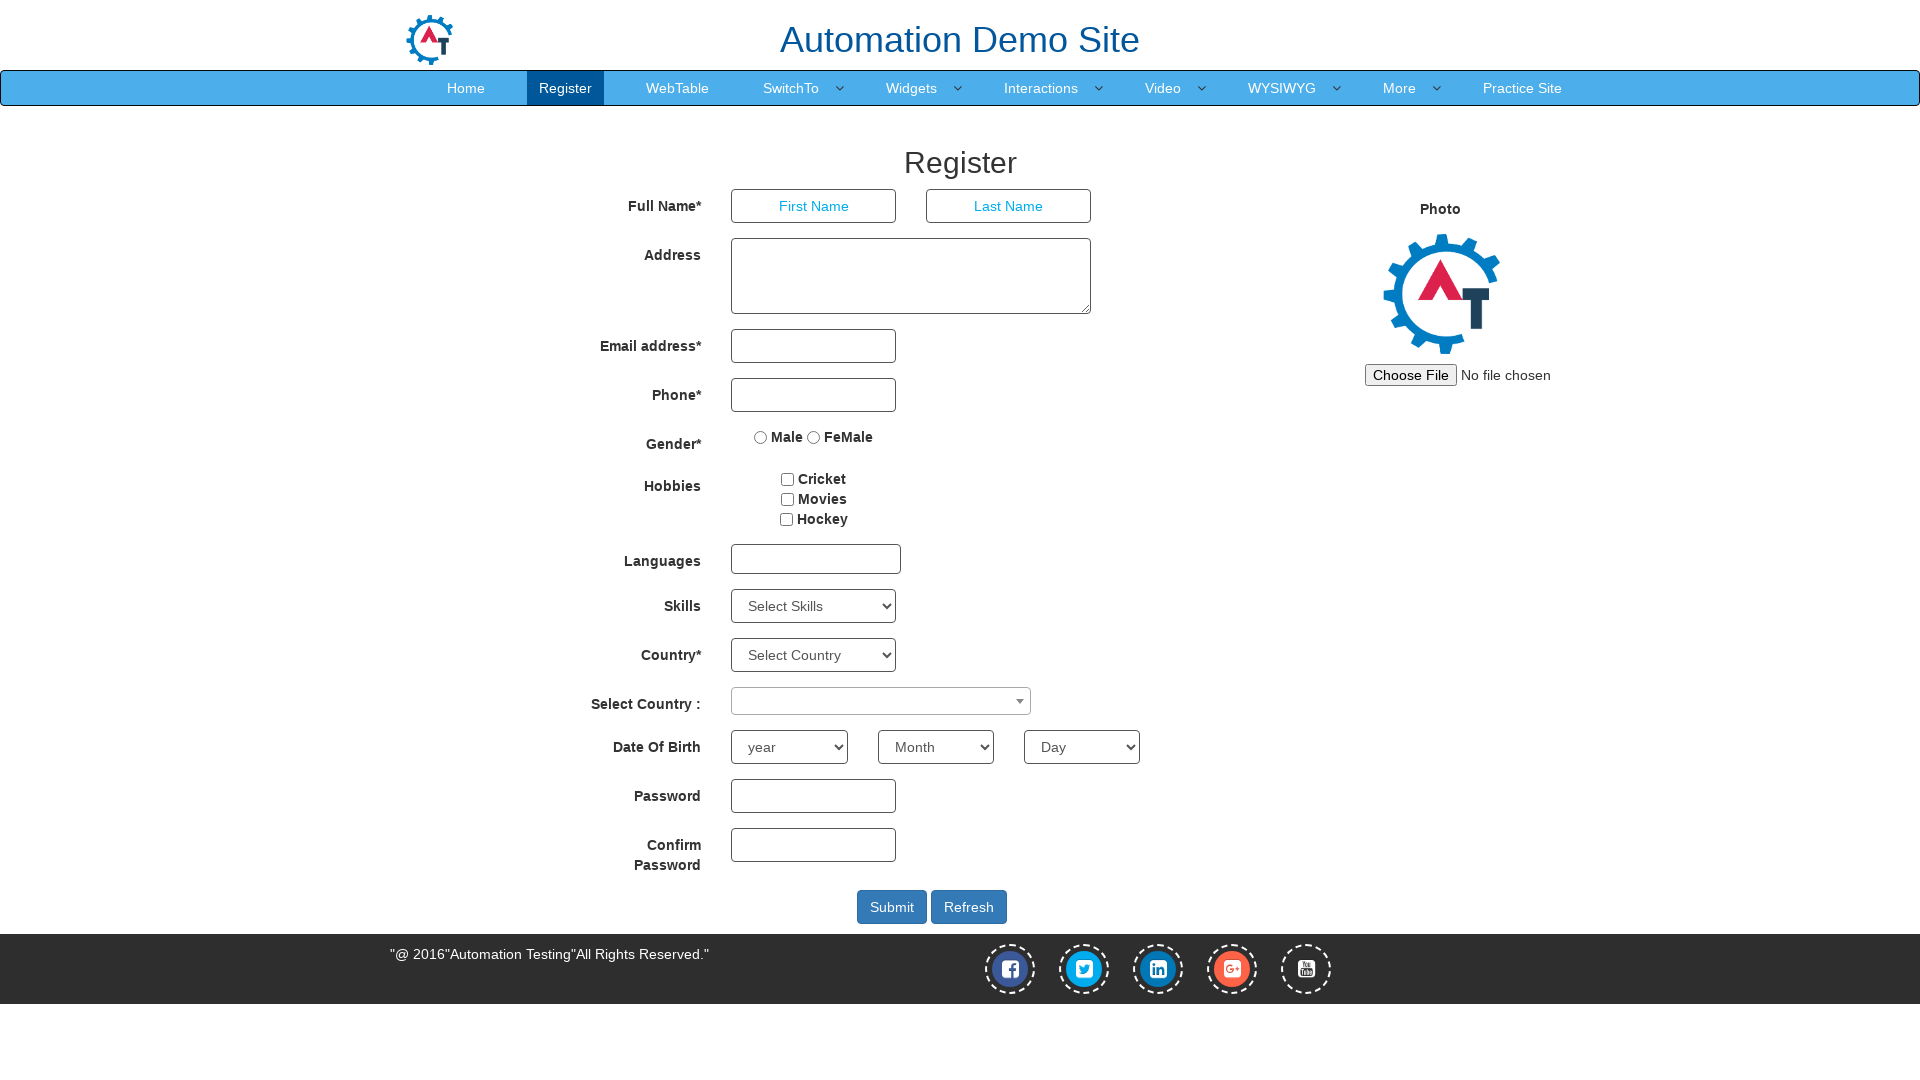

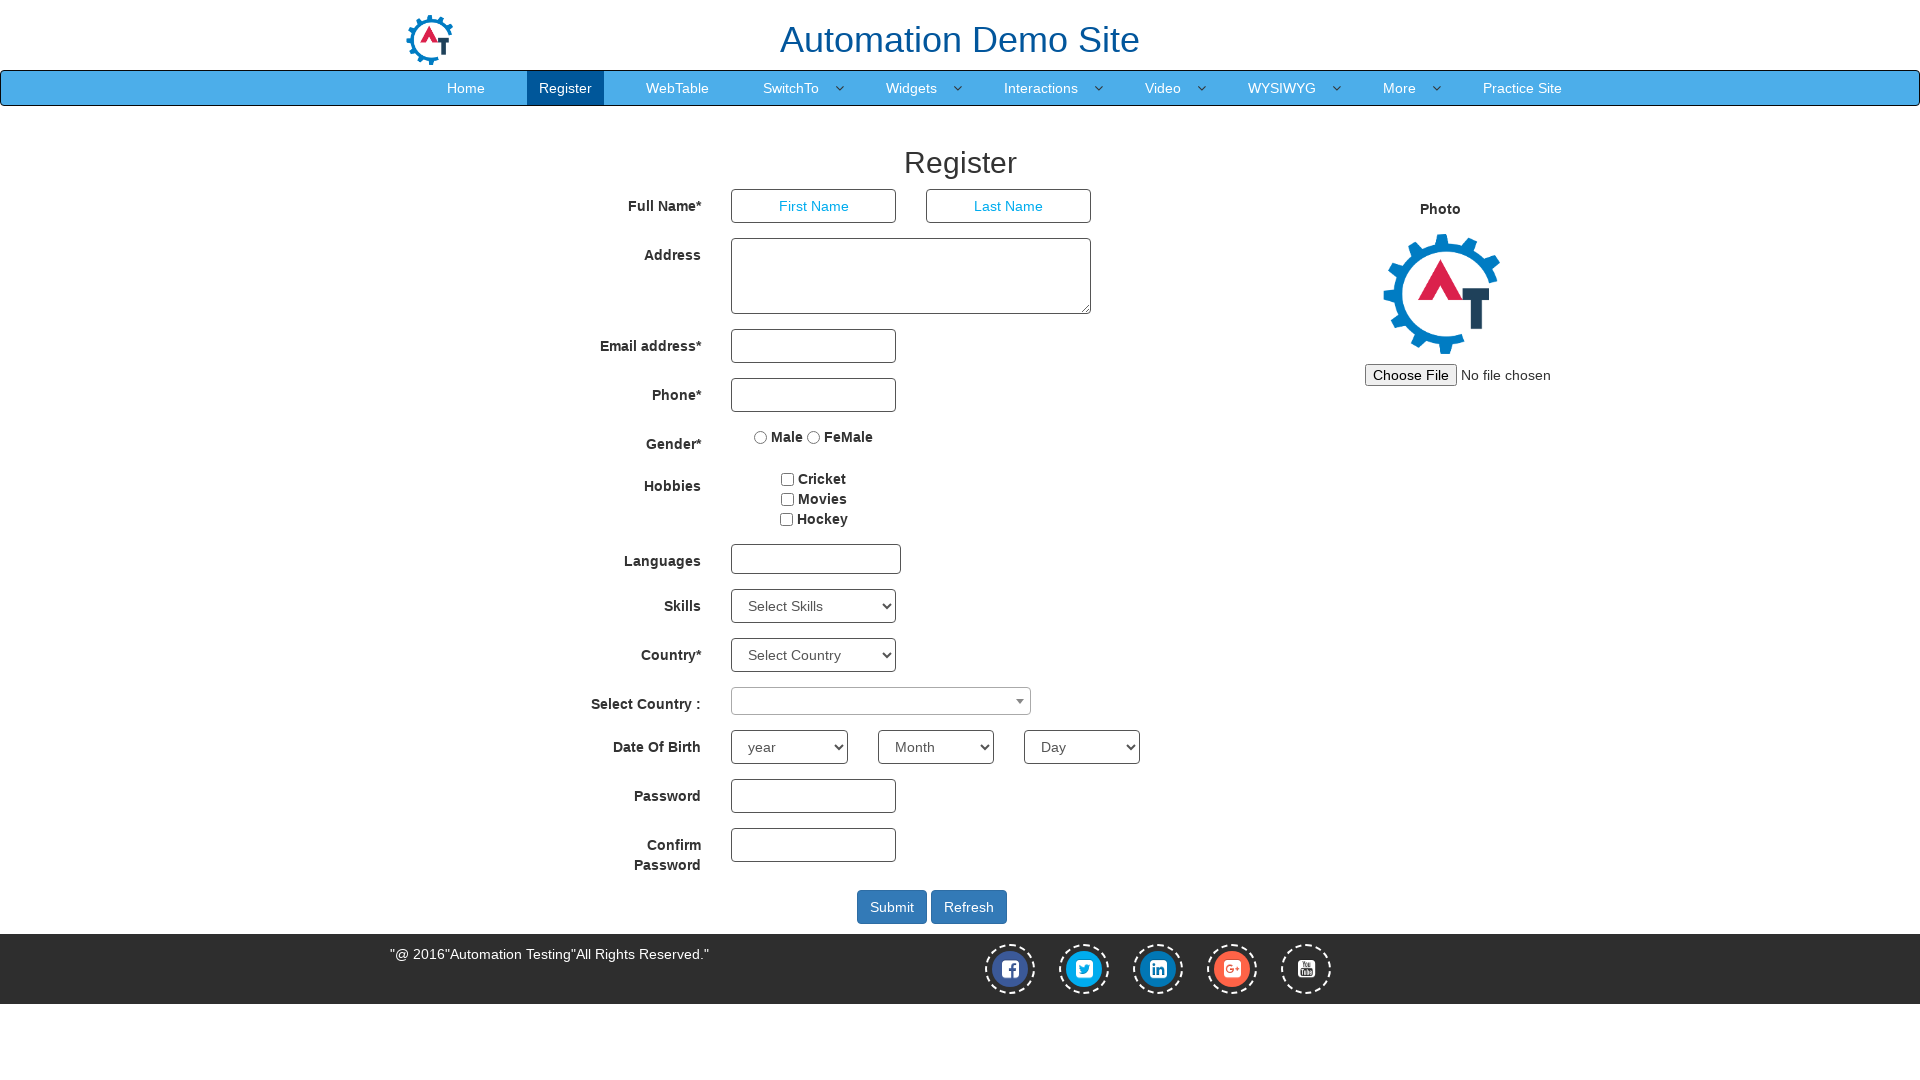